Tests the radio button functionality by selecting the Impressive option and verifying the selection

Starting URL: https://demoqa.com/

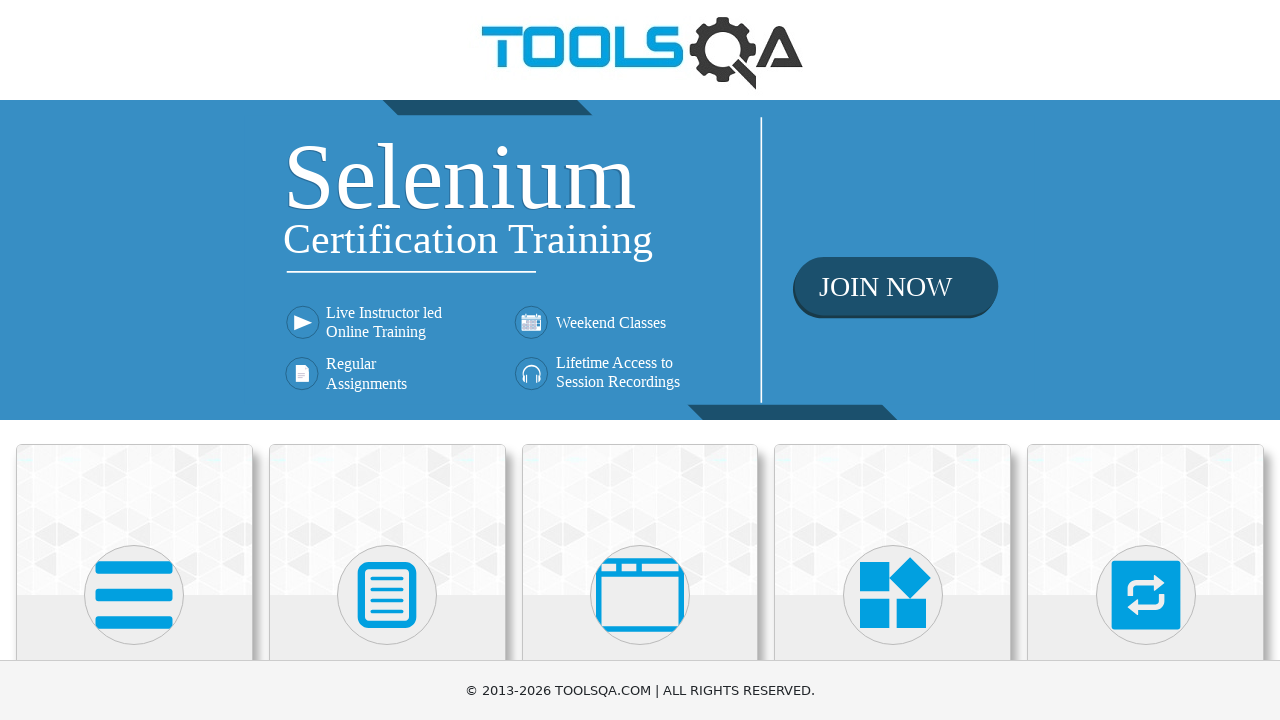

Clicked on Elements card at (134, 360) on xpath=//h5[text()='Elements']
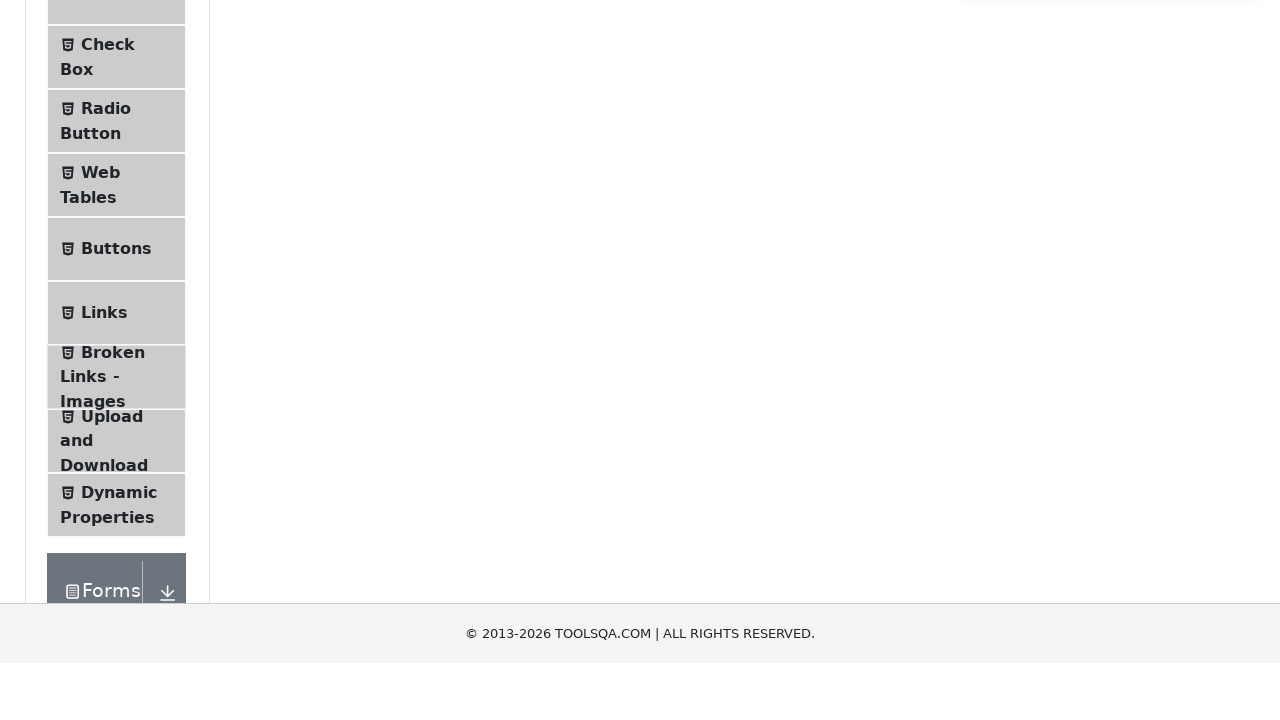

Clicked on Radio Button item in sidebar at (116, 389) on #item-2
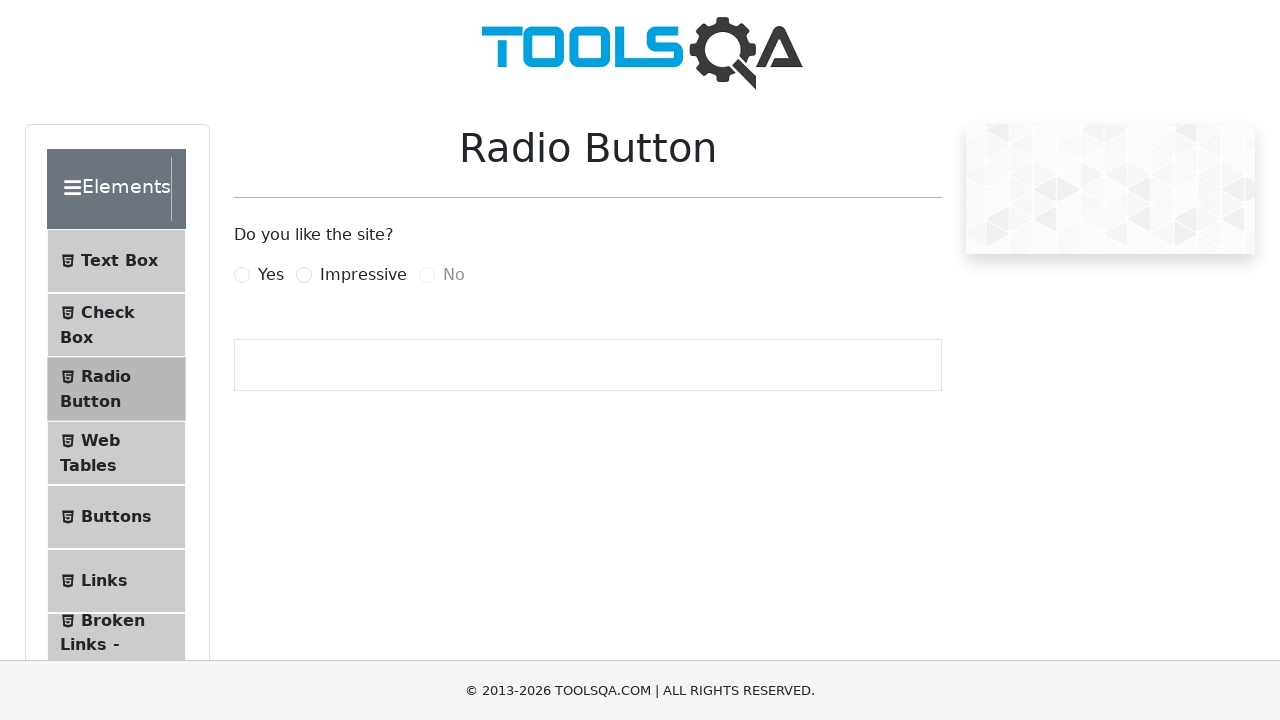

Clicked on Impressive radio button label at (363, 275) on label[for='impressiveRadio']
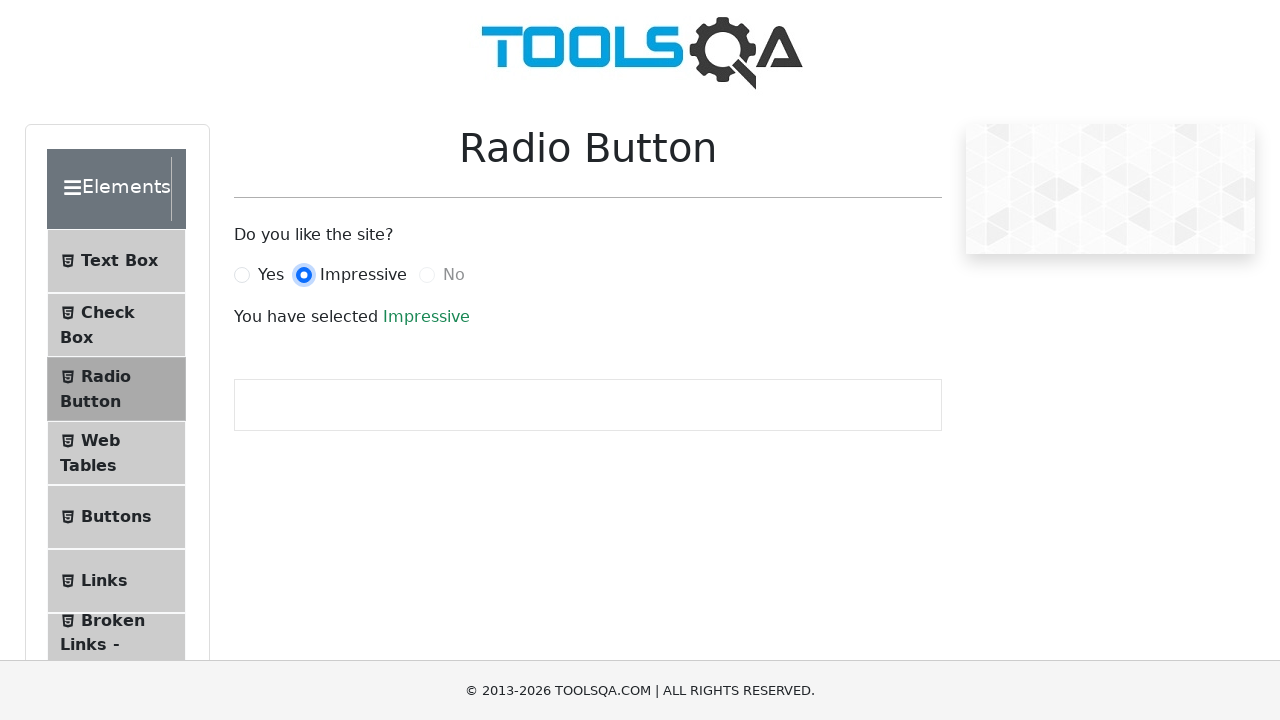

Success message appeared confirming Impressive option was selected
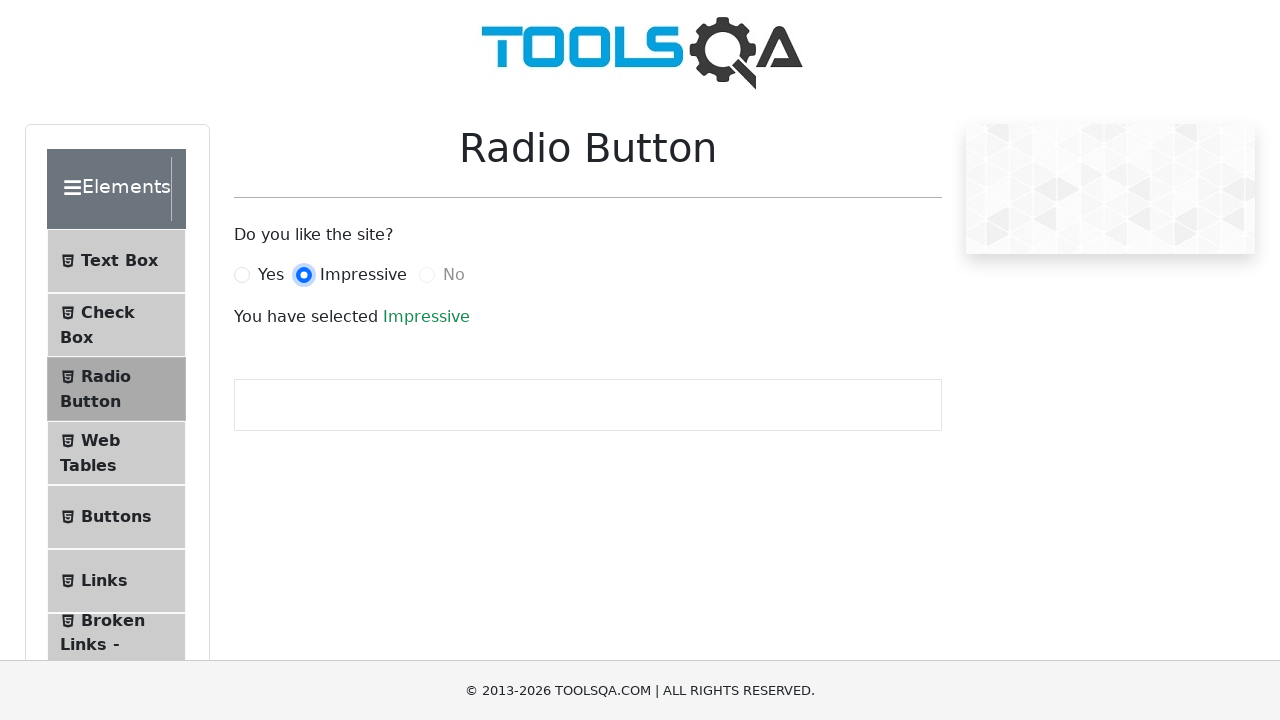

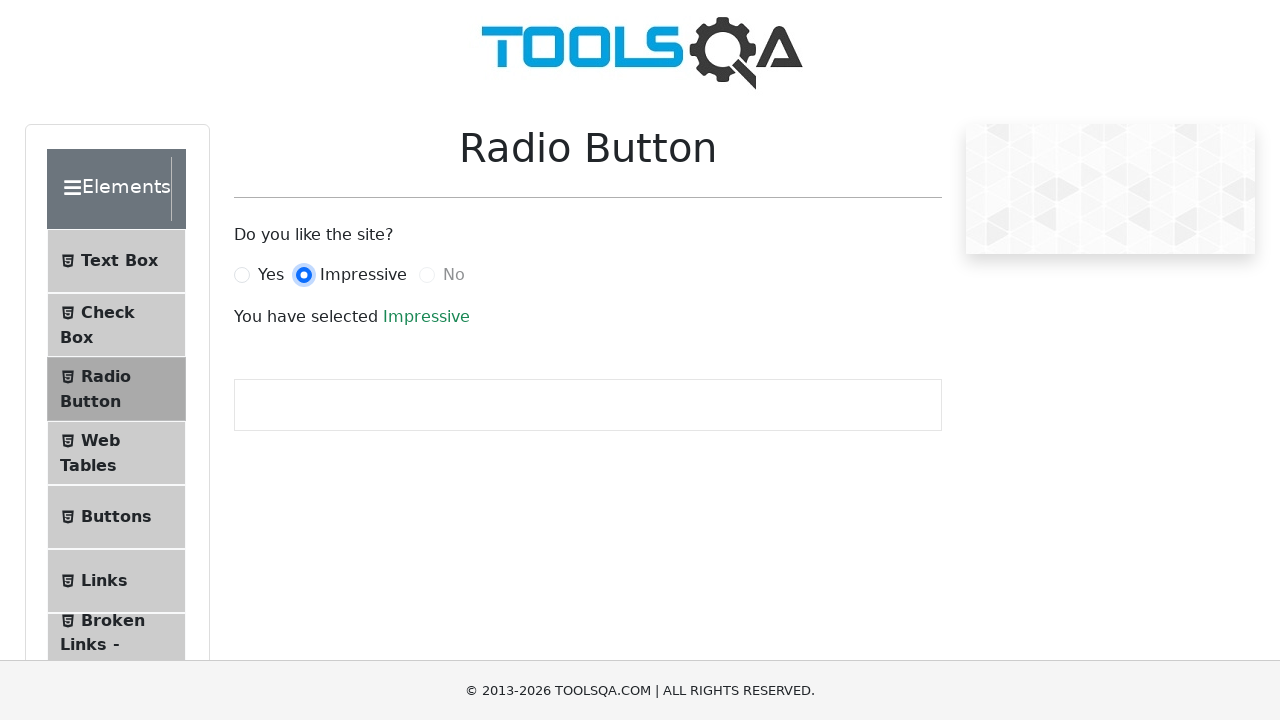